Tests filtering to display only completed items

Starting URL: https://demo.playwright.dev/todomvc

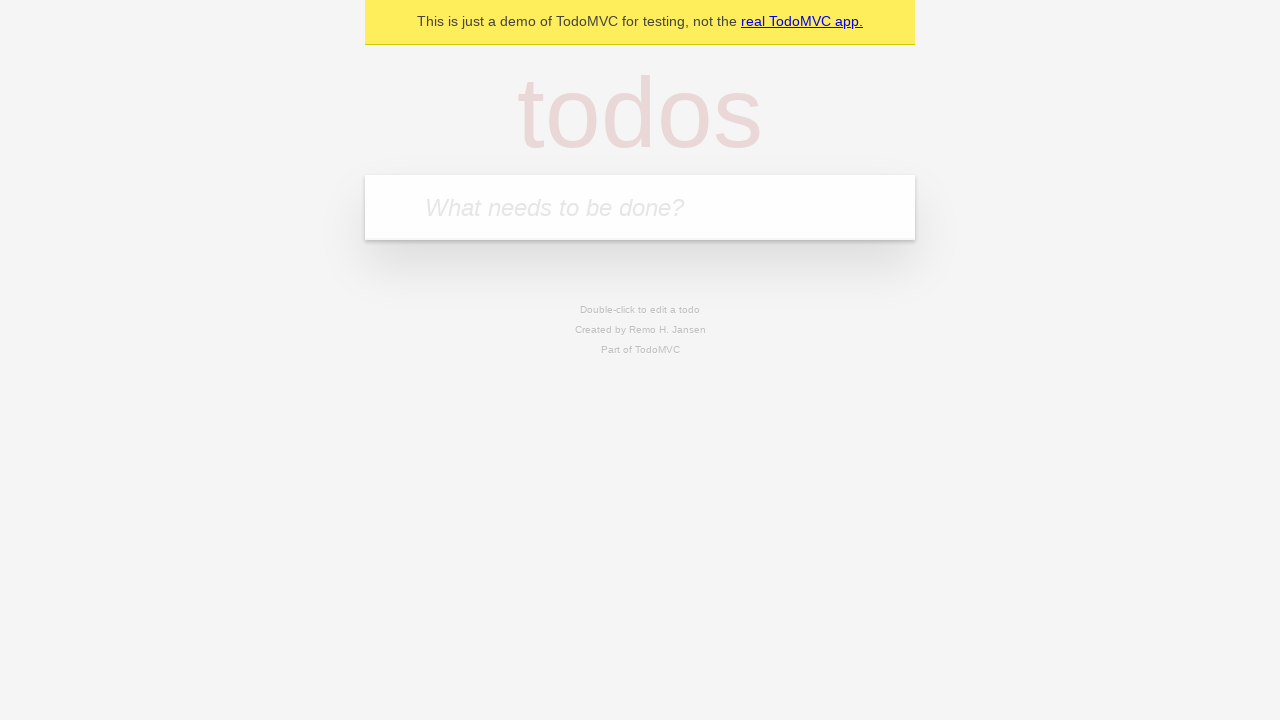

Filled todo input with 'buy some cheese' on internal:attr=[placeholder="What needs to be done?"i]
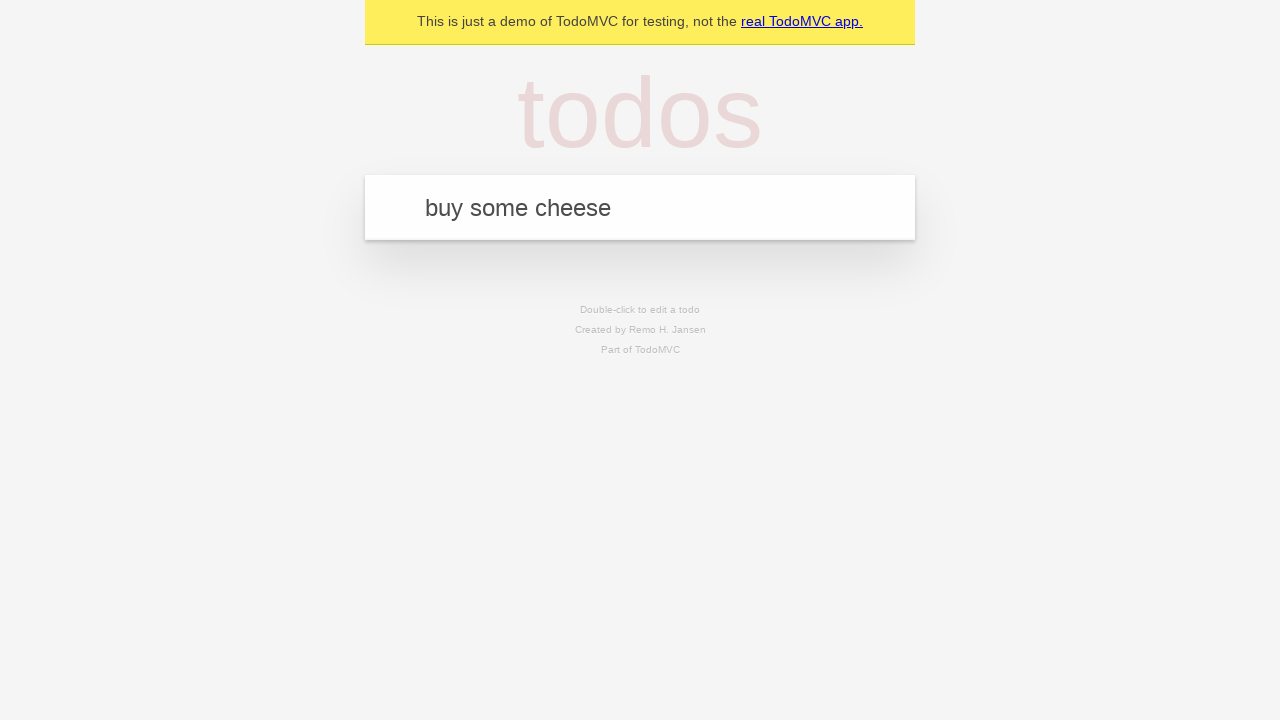

Pressed Enter to add 'buy some cheese' to todo list on internal:attr=[placeholder="What needs to be done?"i]
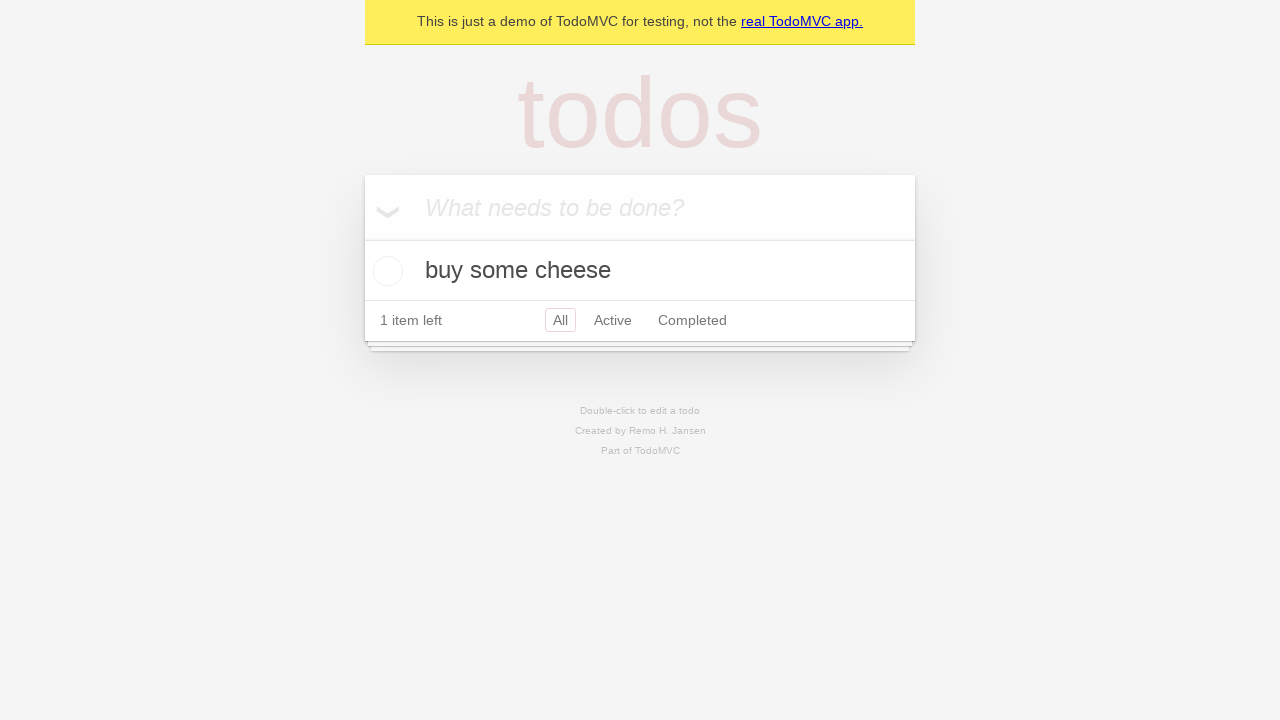

Filled todo input with 'feed the cat' on internal:attr=[placeholder="What needs to be done?"i]
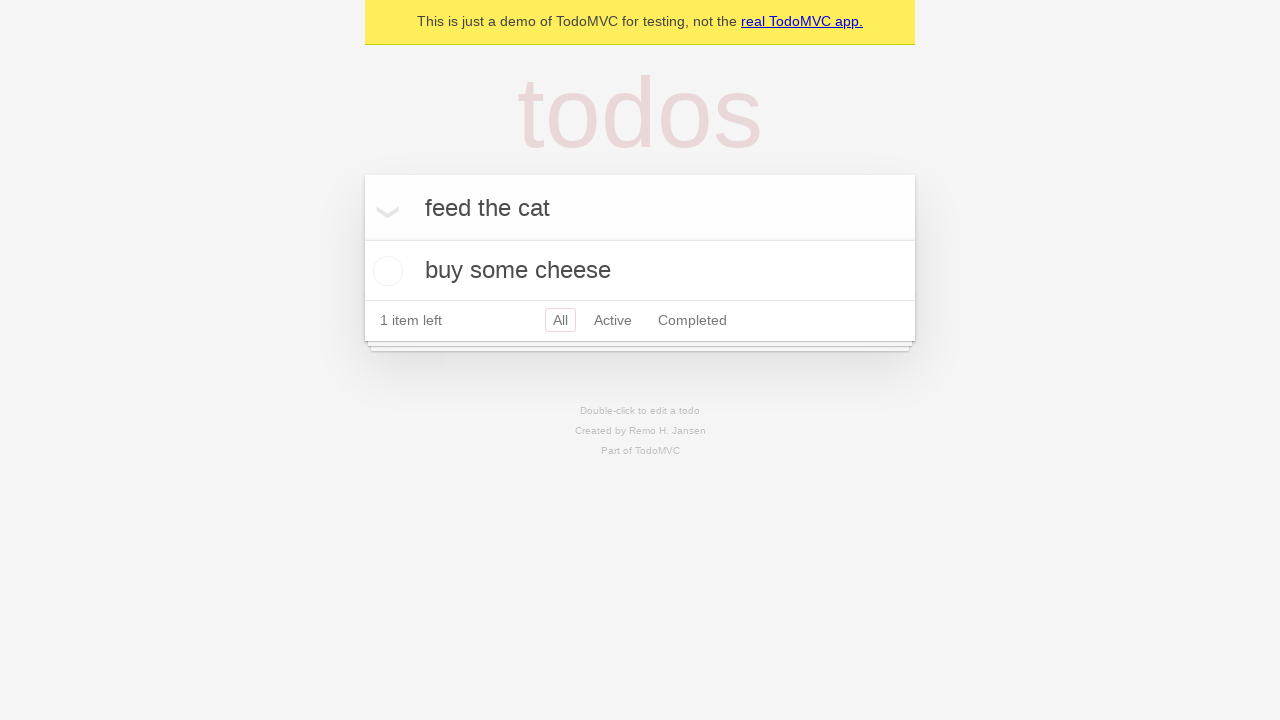

Pressed Enter to add 'feed the cat' to todo list on internal:attr=[placeholder="What needs to be done?"i]
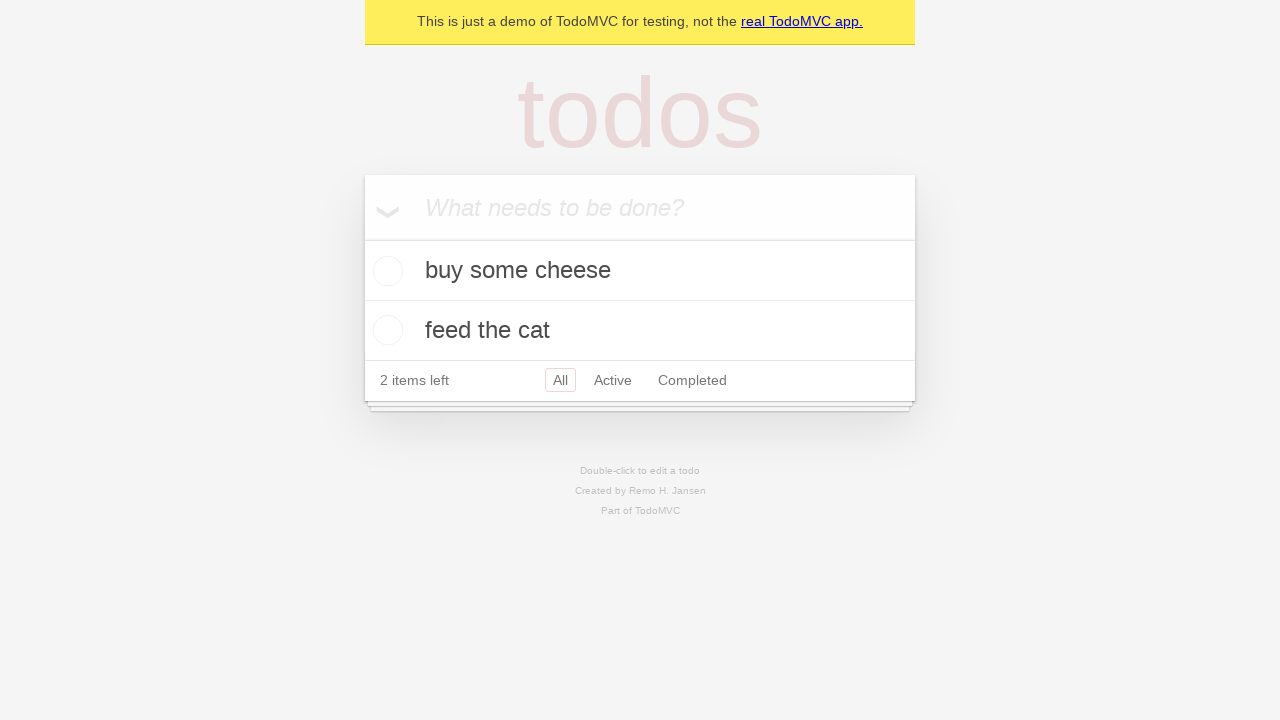

Filled todo input with 'book a doctors appointment' on internal:attr=[placeholder="What needs to be done?"i]
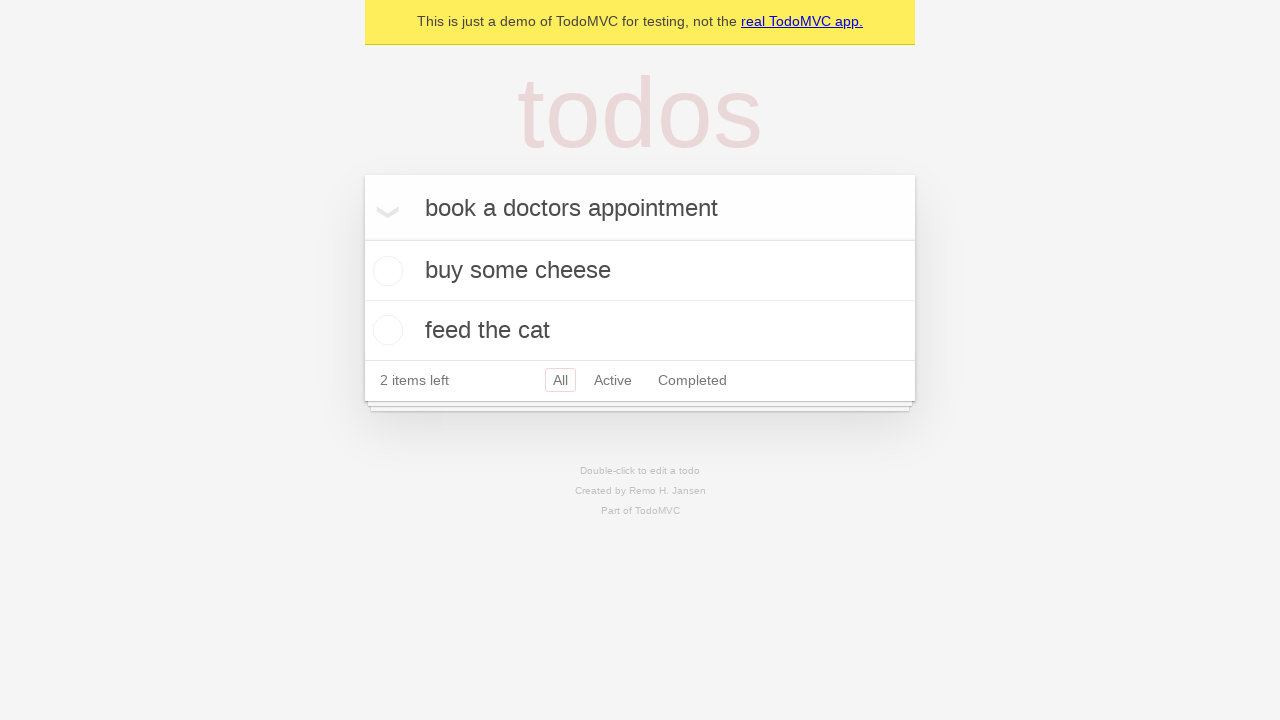

Pressed Enter to add 'book a doctors appointment' to todo list on internal:attr=[placeholder="What needs to be done?"i]
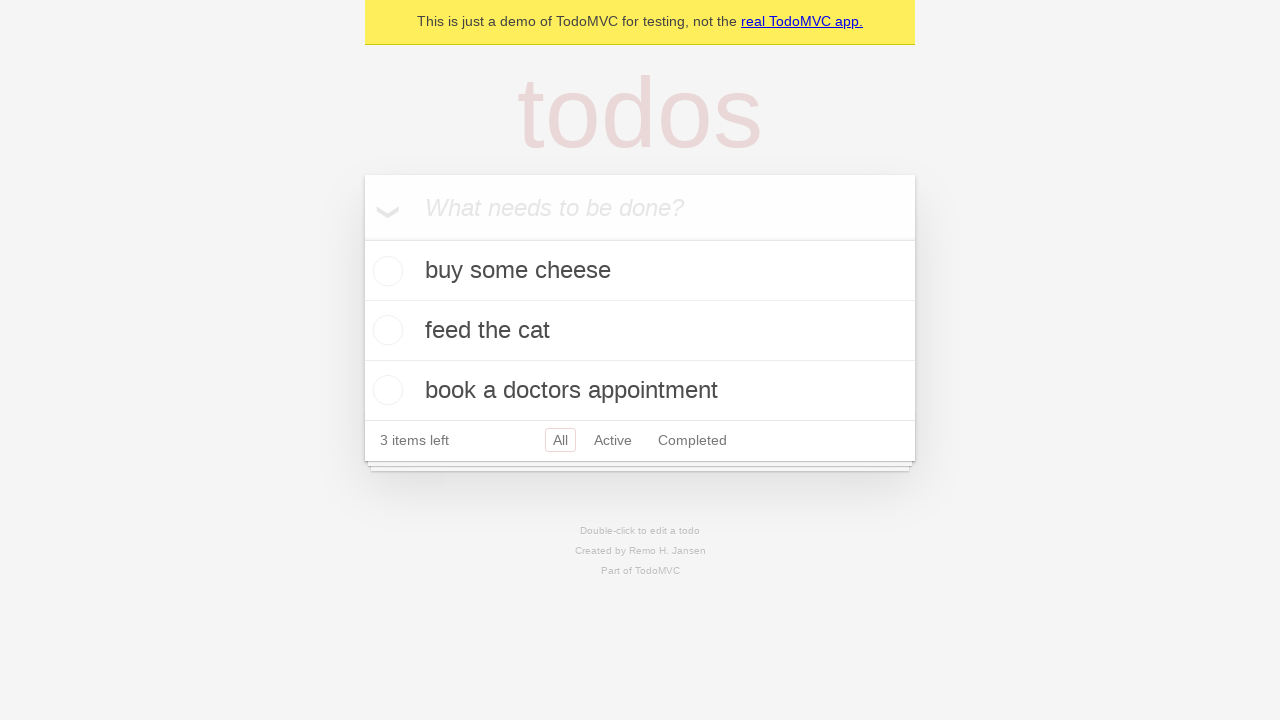

Waited for third todo item to load
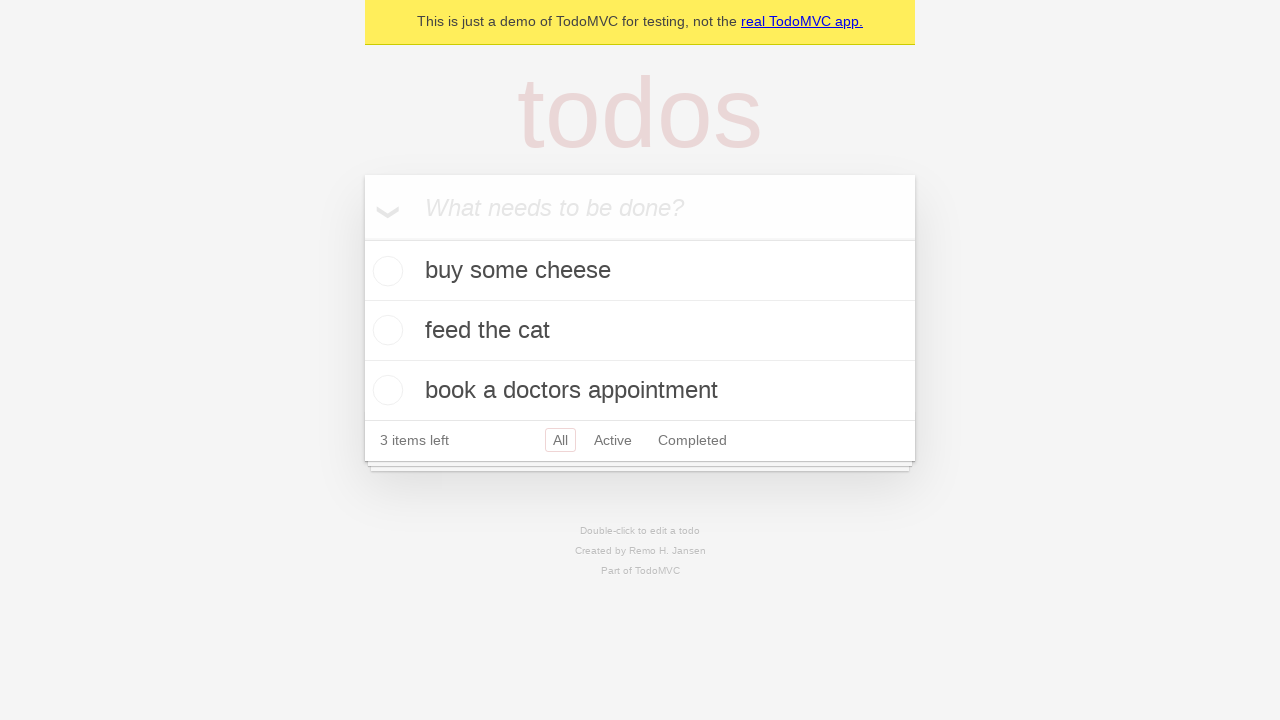

Checked the checkbox for the second todo item at (385, 330) on [data-testid='todo-item'] >> nth=1 >> internal:role=checkbox
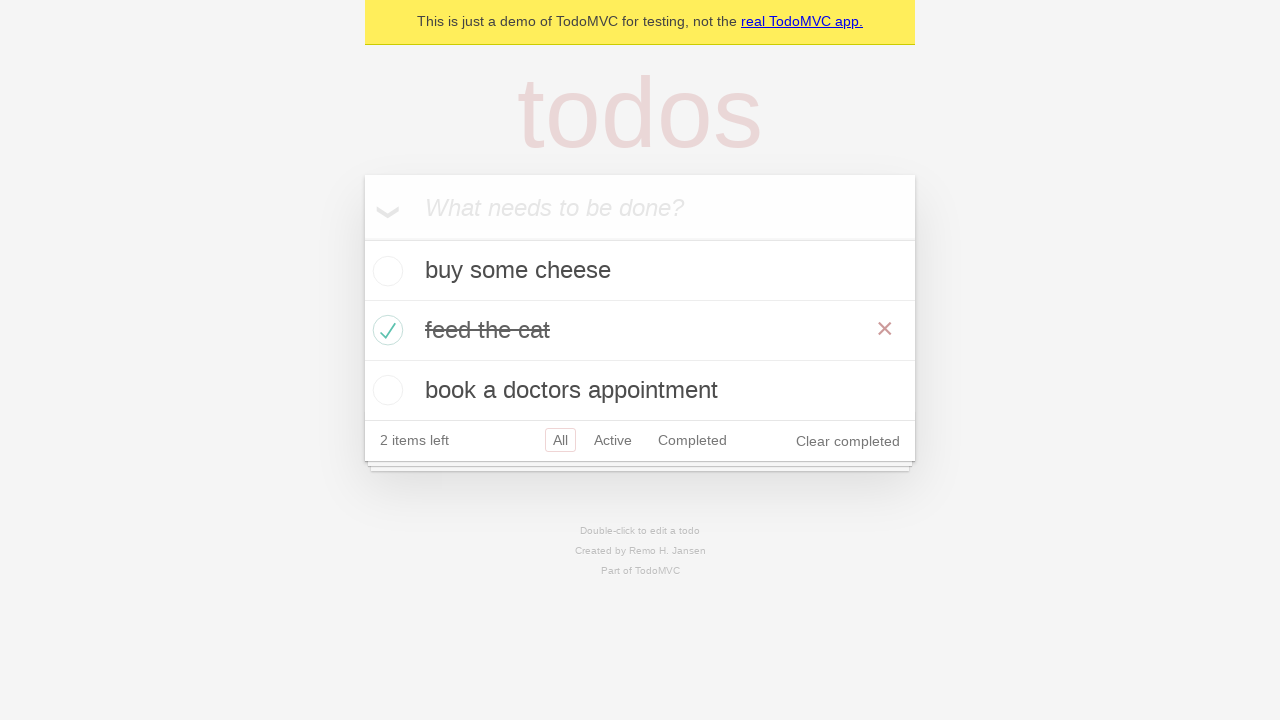

Clicked the 'Completed' filter link at (692, 440) on internal:role=link[name="Completed"i]
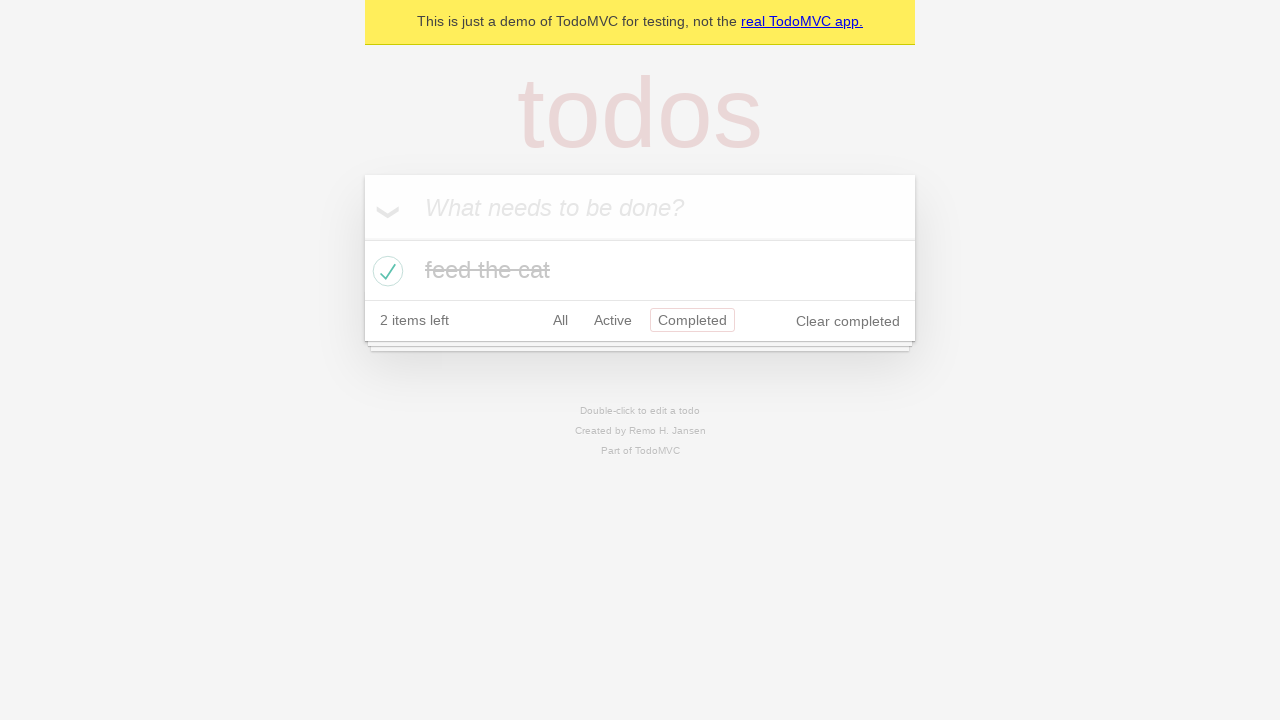

Waited for filter to apply - only 1 completed item now visible
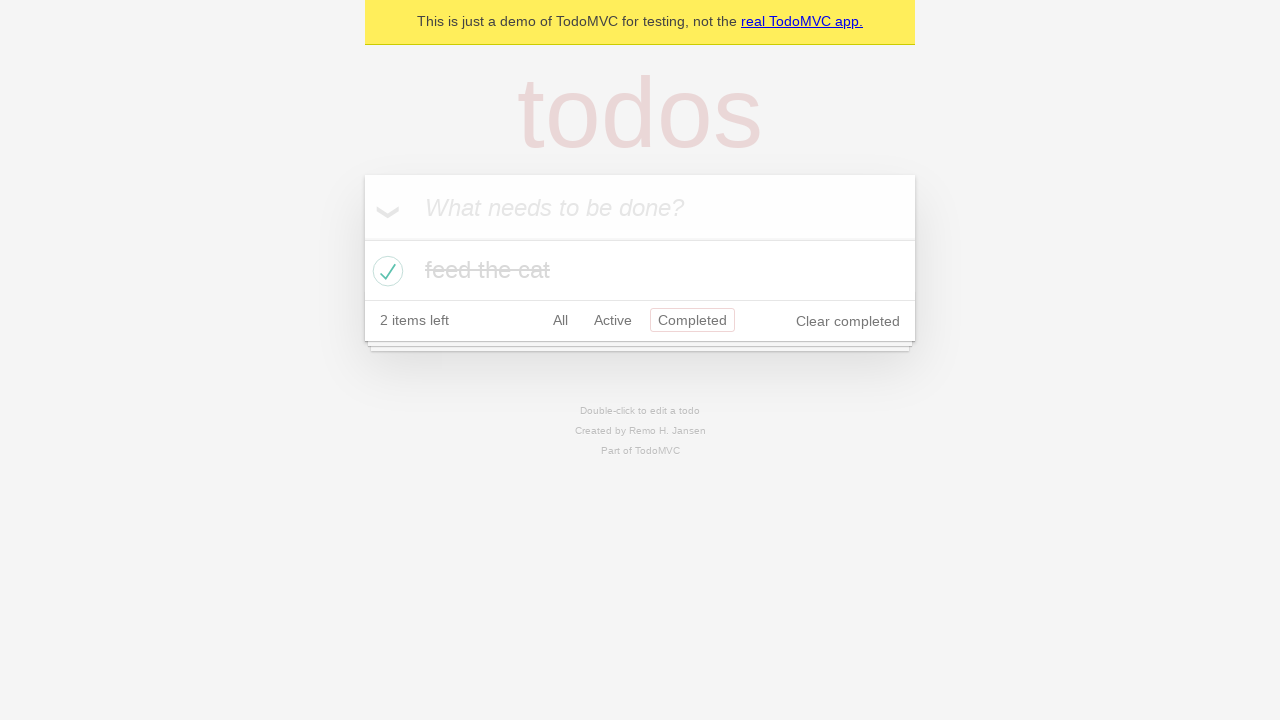

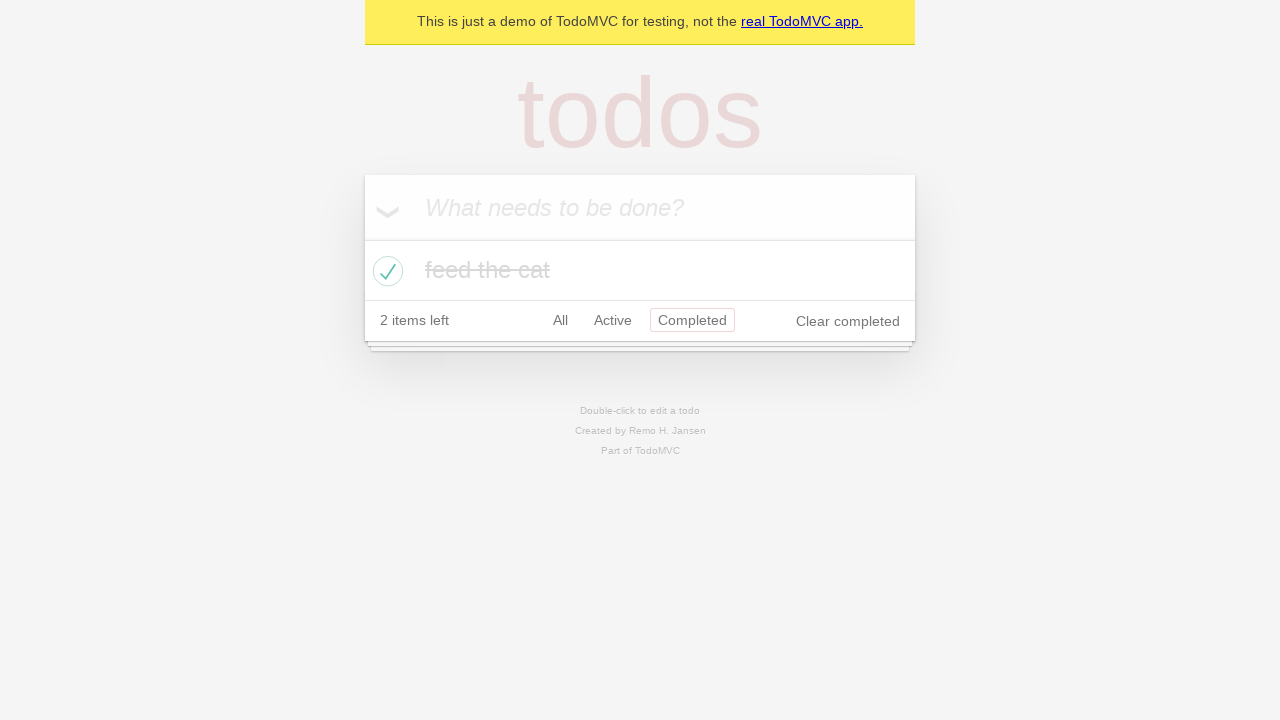